Tests the search functionality on KinoGo movie site by entering a search query and verifying the search results page loads correctly

Starting URL: https://kinogo.la/

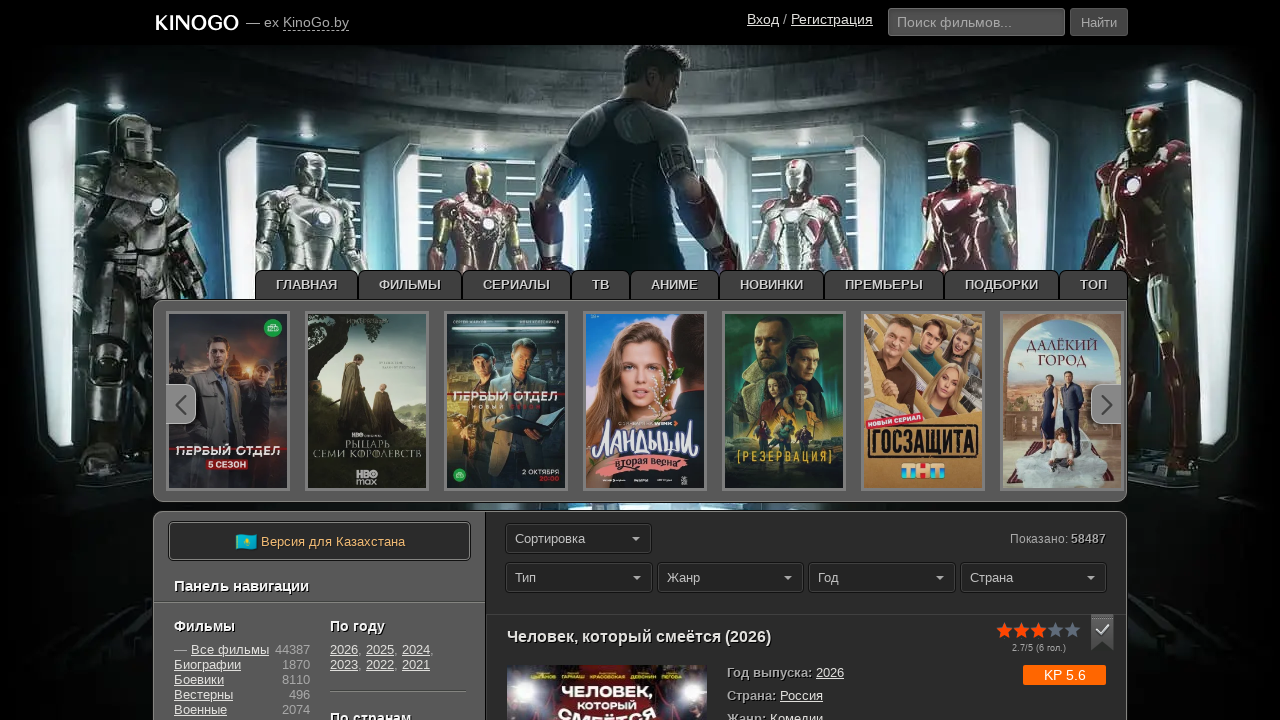

Filled search field with 'Tom and Jerry' on input[name='story']
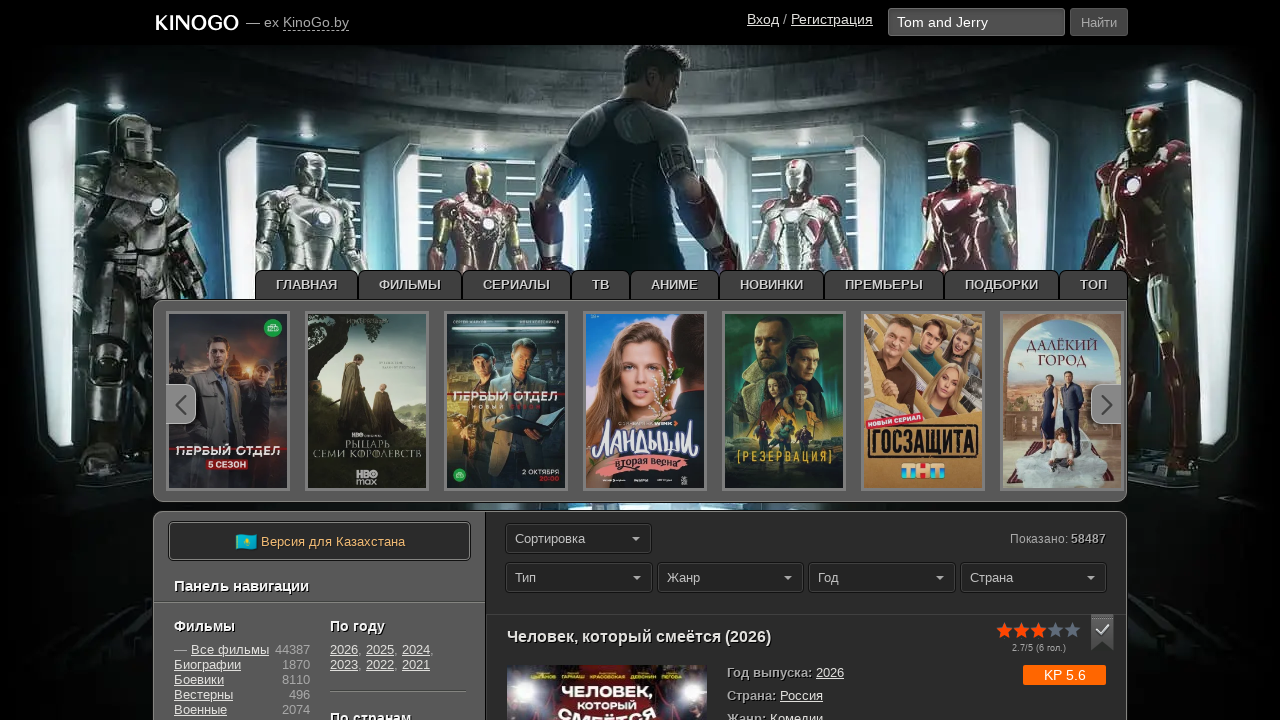

Clicked search button at (1099, 22) on .fbutton2
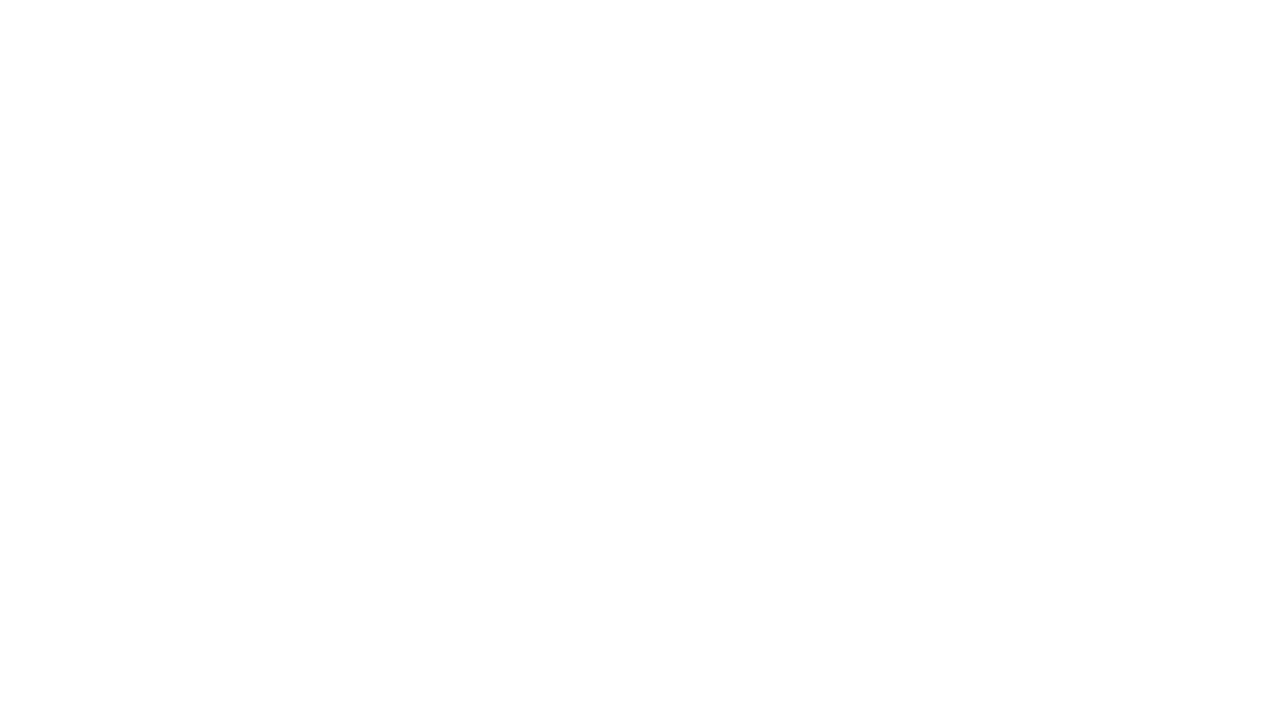

Search results page loaded successfully
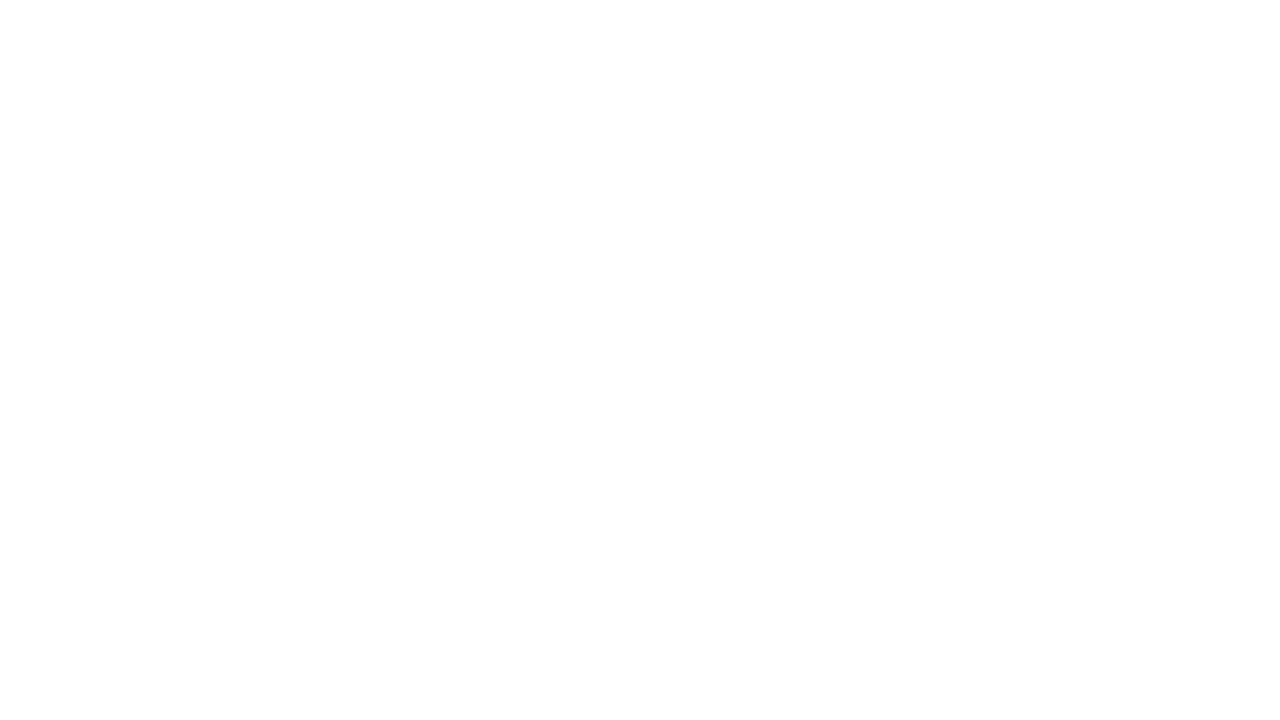

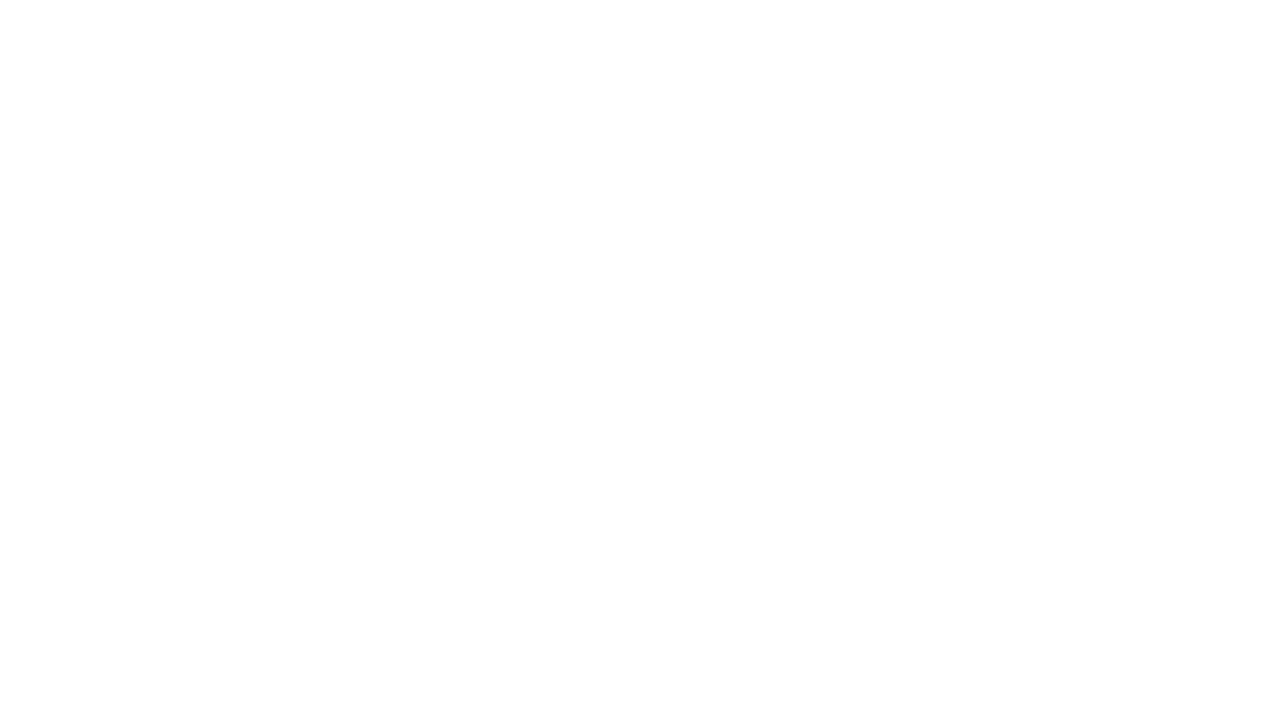